Navigates to the demo page and clicks the Home button link

Starting URL: https://www.techlistic.com/p/demo-selenium-practice.html

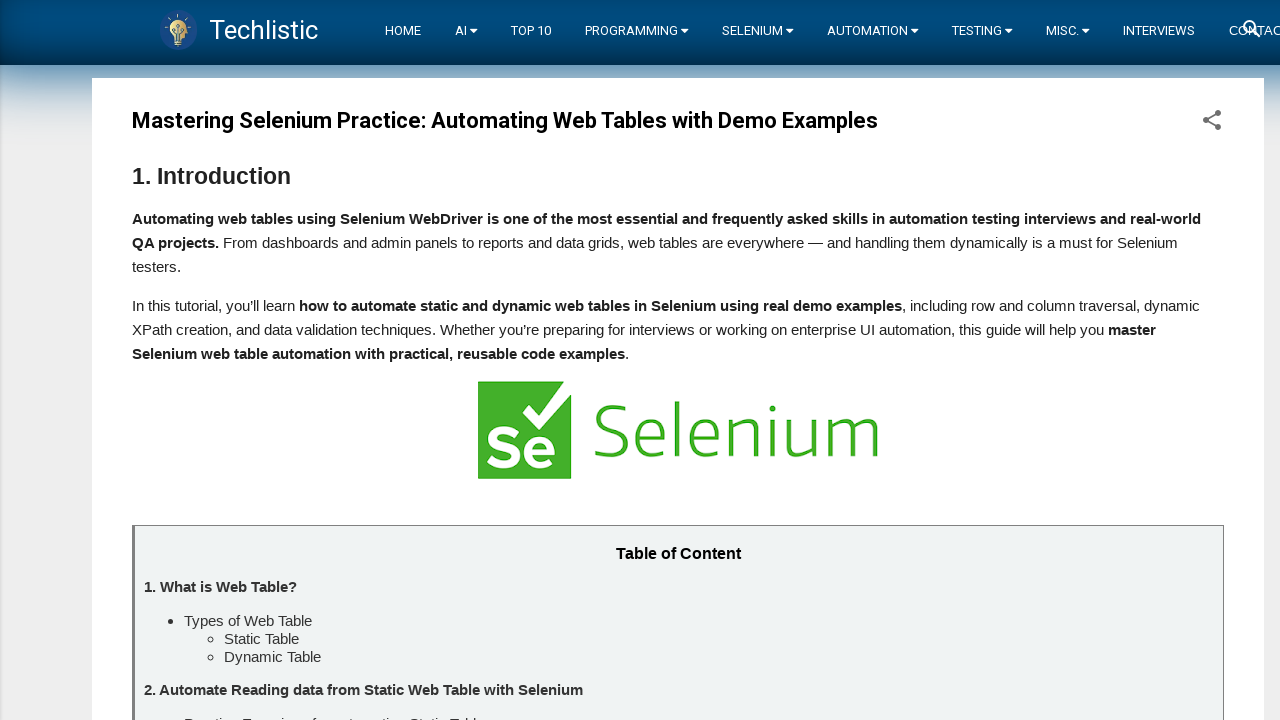

Navigated to demo Selenium practice page
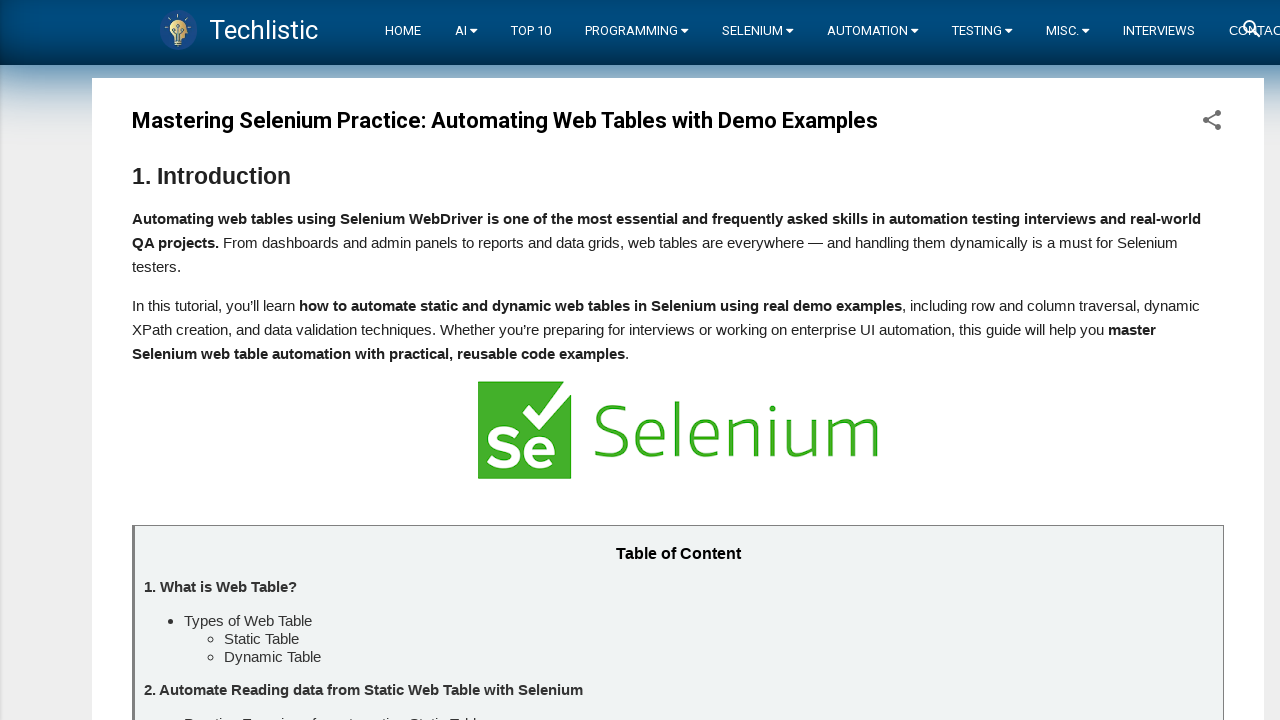

Clicked Home button link at (403, 31) on xpath=//a[contains(text(),'Home')]
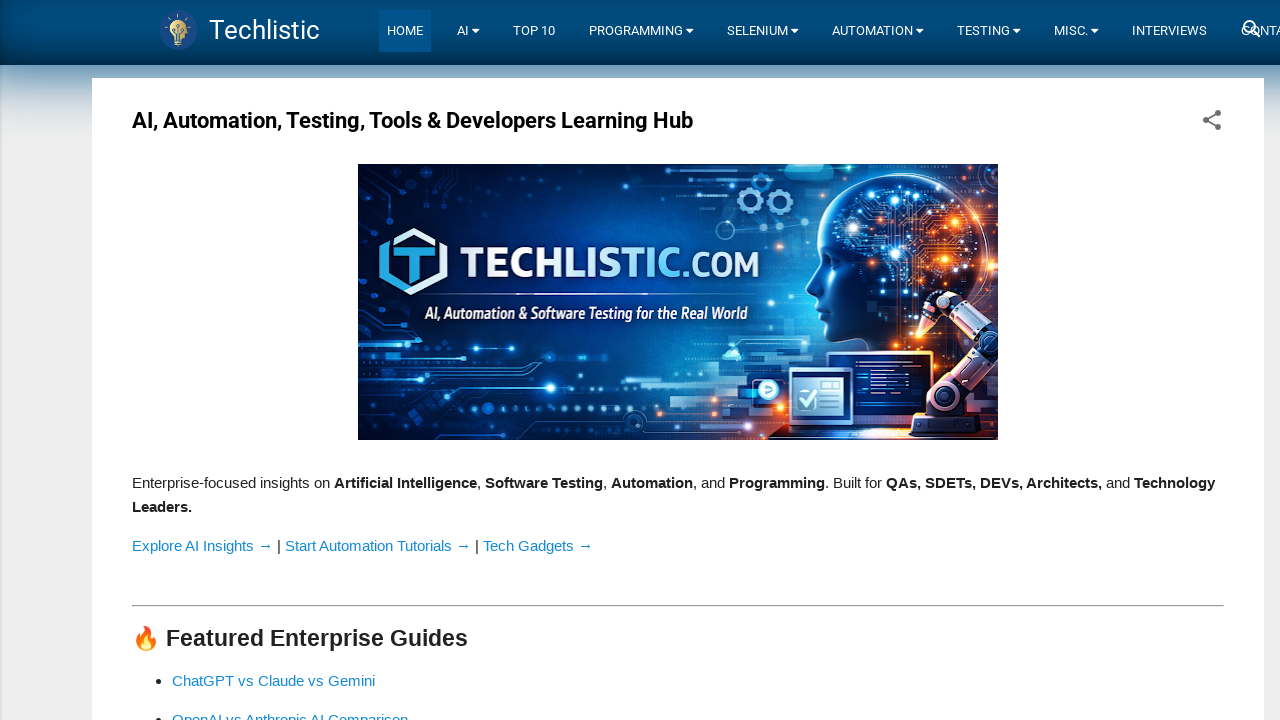

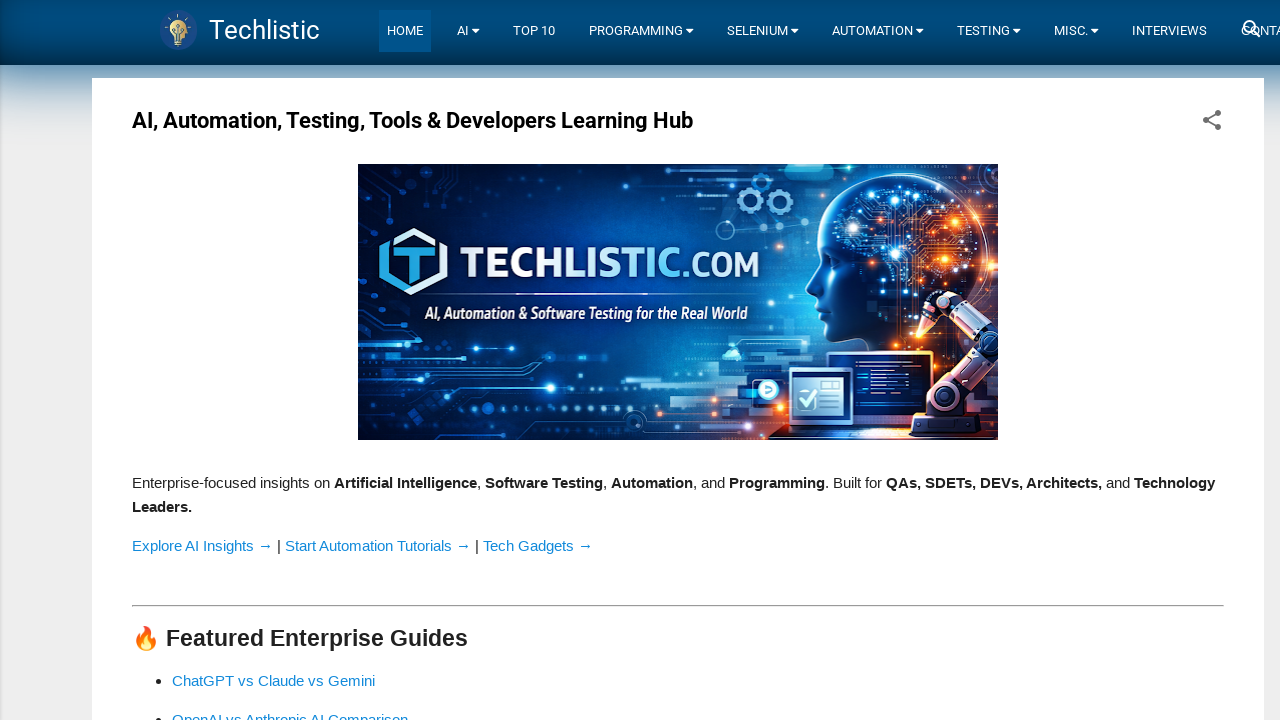